Tests adding a new entry to a web table by clicking the add button and filling out a registration form with user details

Starting URL: https://demoqa.com/webtables

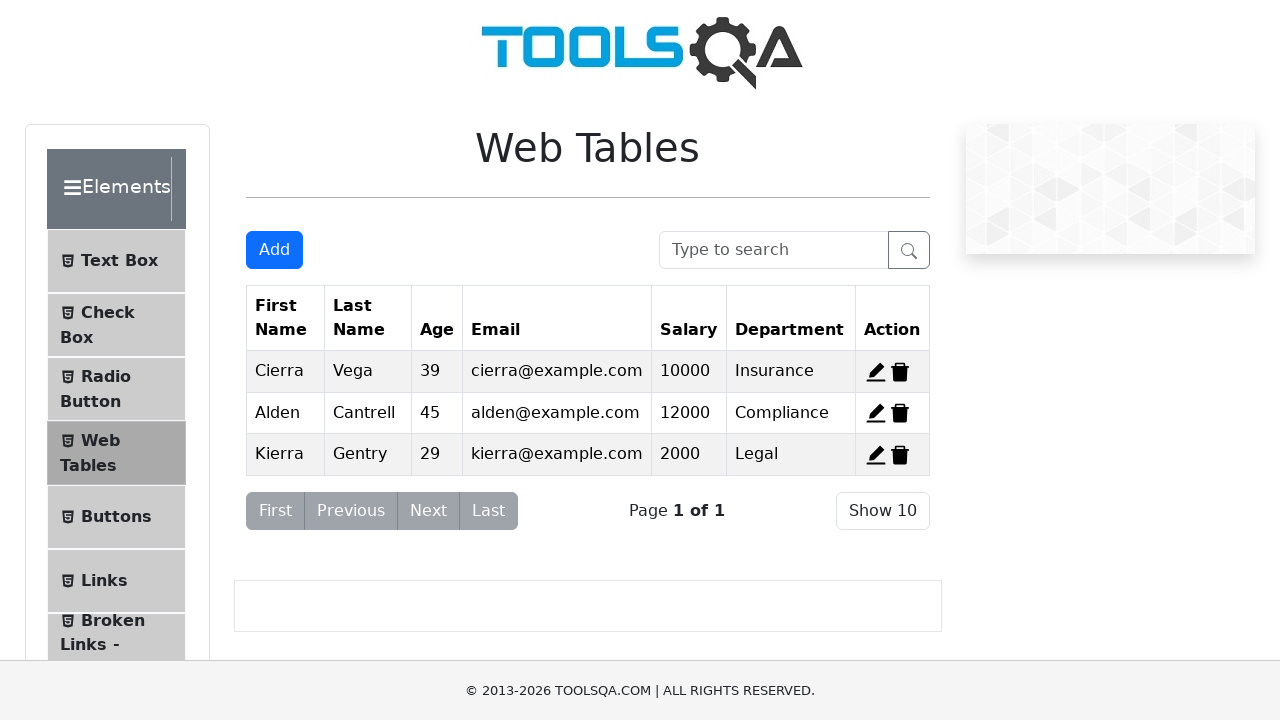

Clicked the Add button to open registration form at (274, 250) on button.btn.btn-primary
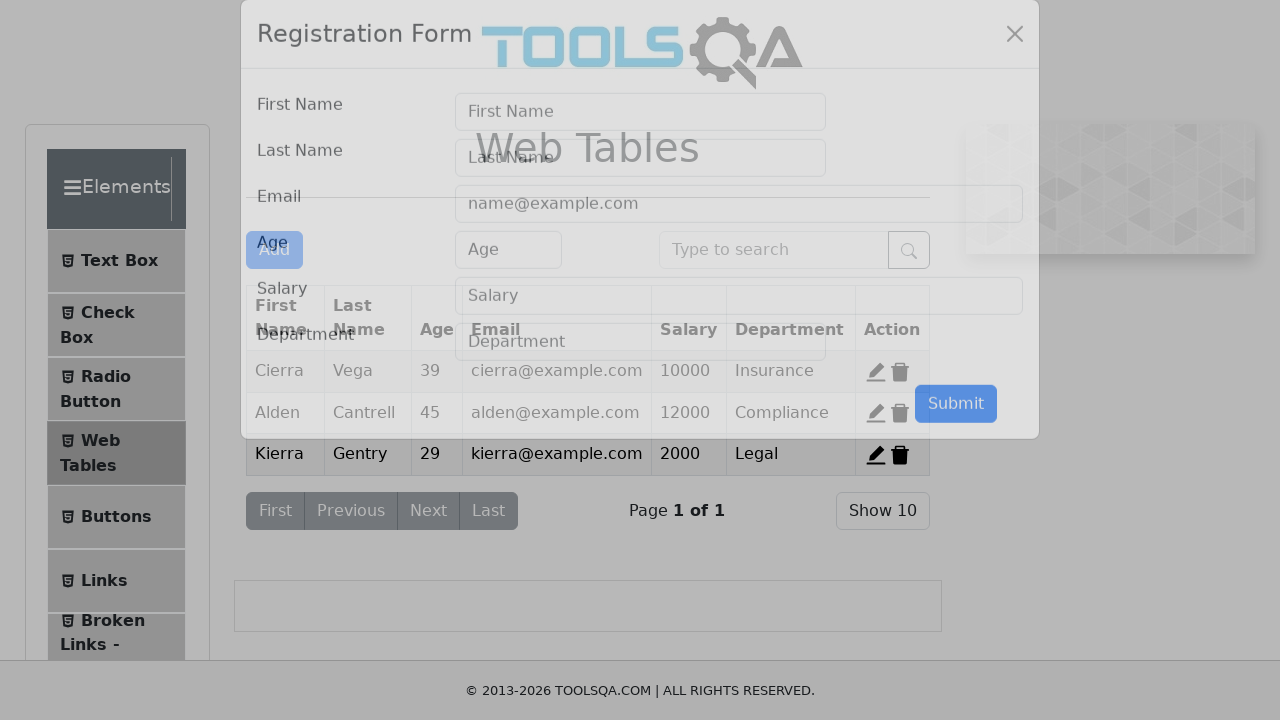

Filled first name field with 'Anushka' on #firstName
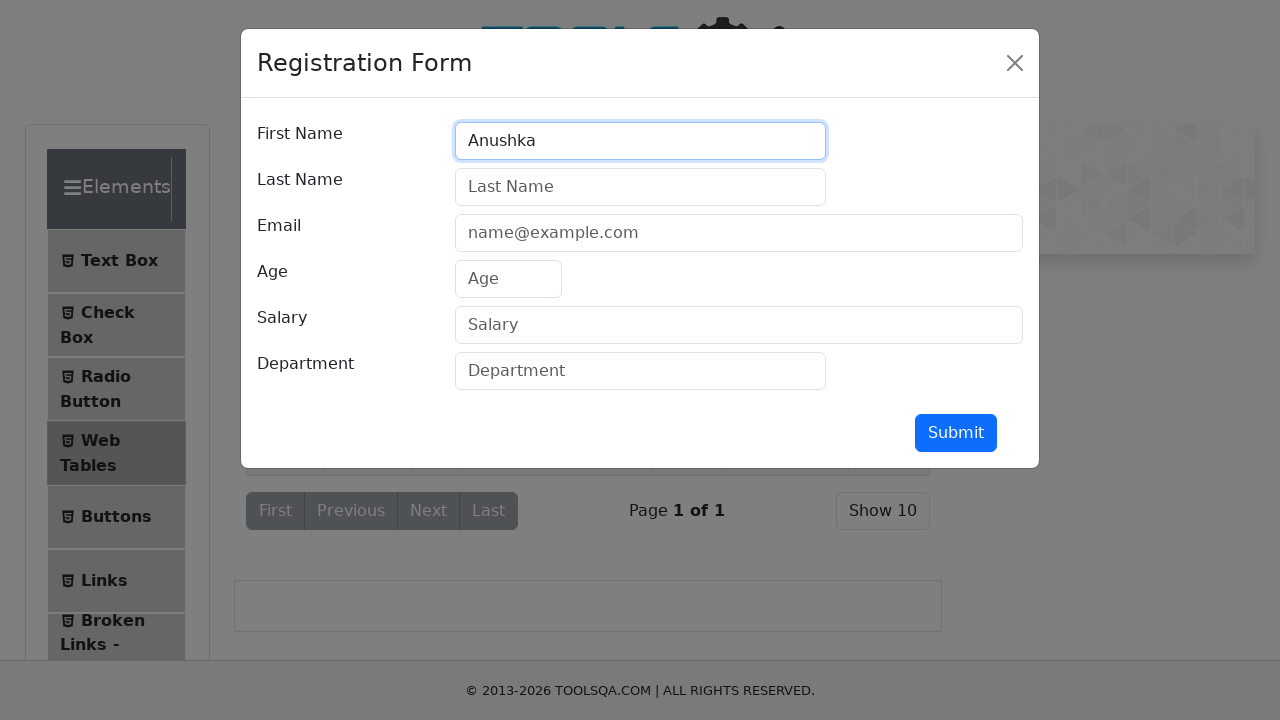

Filled last name field with 'Singh' on #lastName
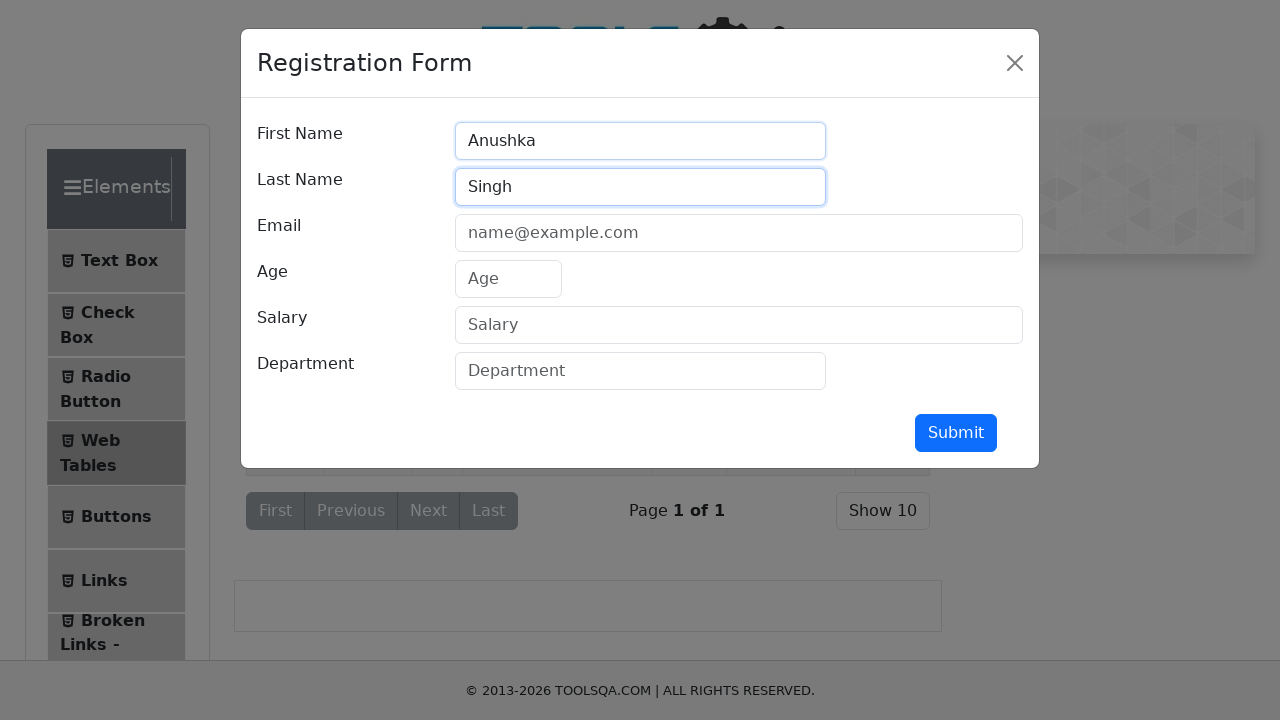

Filled email field with 'rtup13@gmail.com' on #userEmail
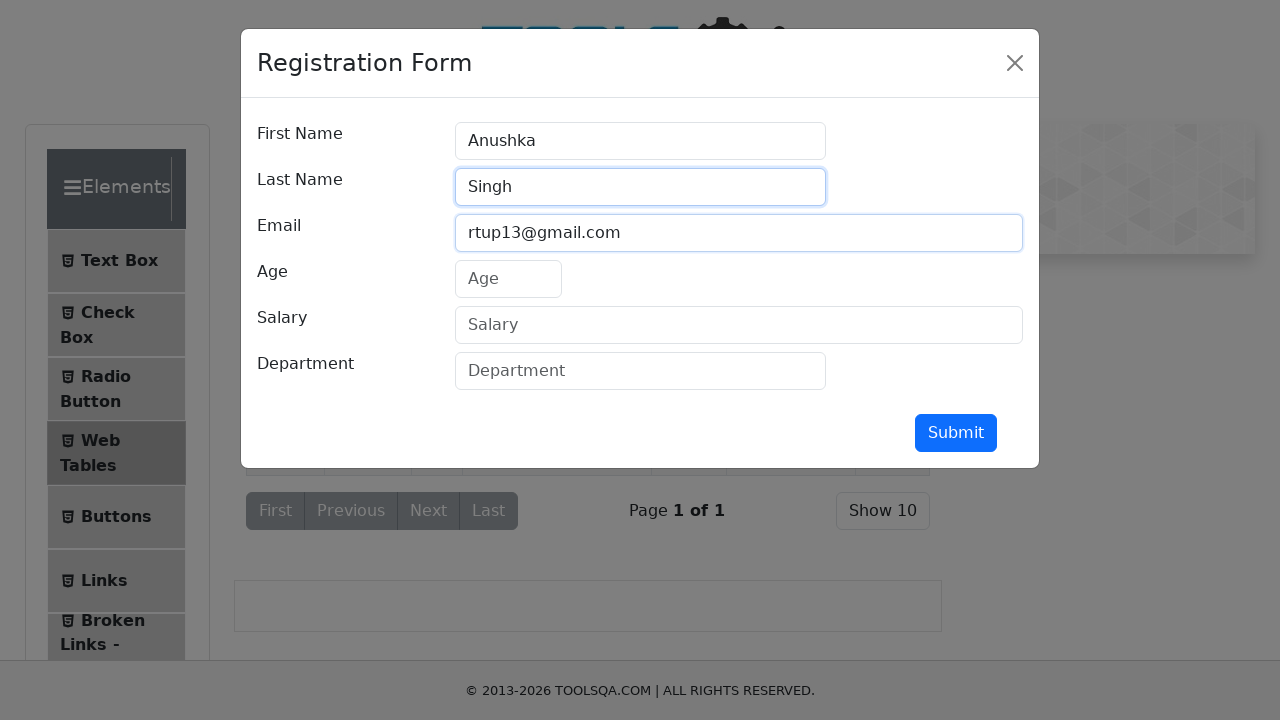

Filled age field with '23' on input#age
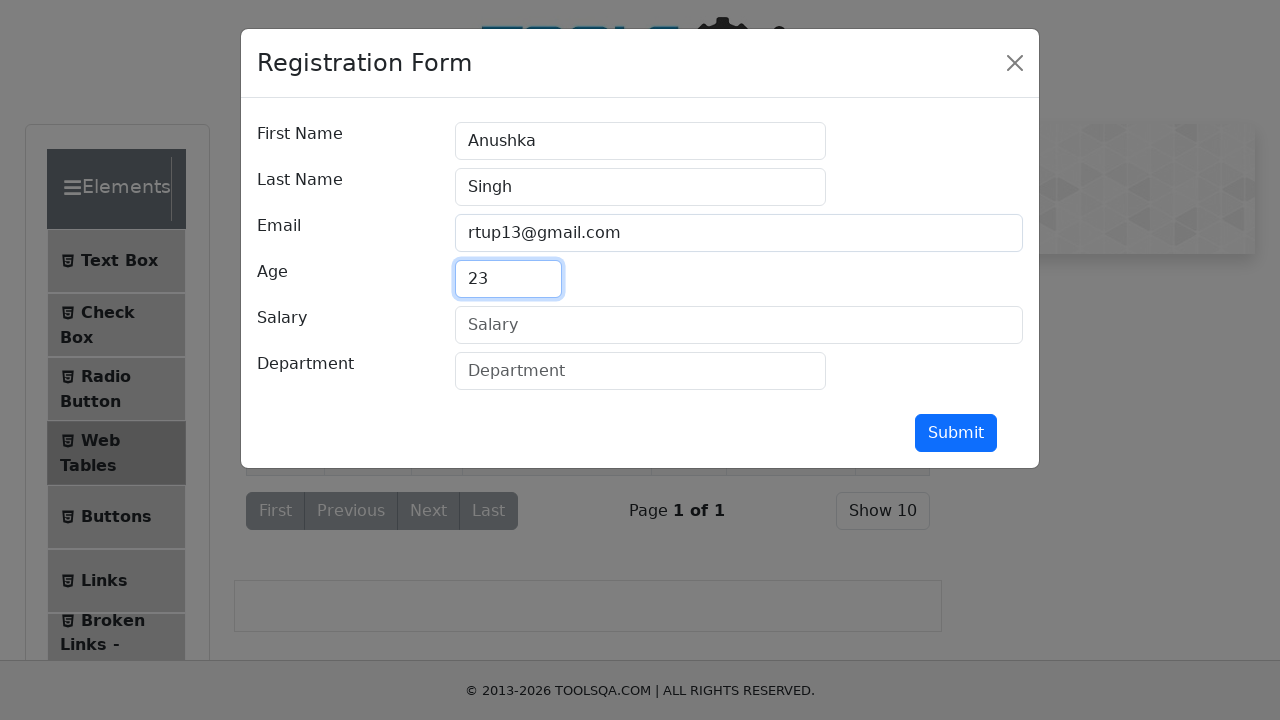

Filled salary field with '23000' on #salary
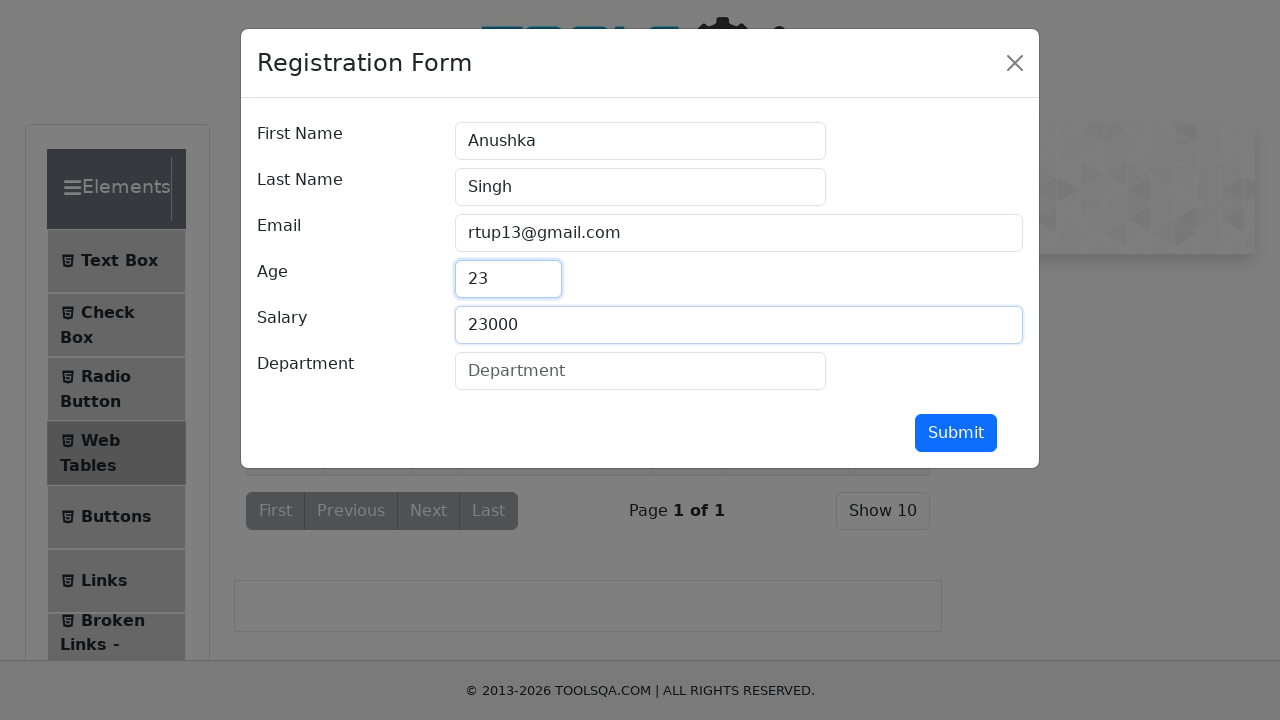

Filled department field with 'IT' on input[placeholder='Department']
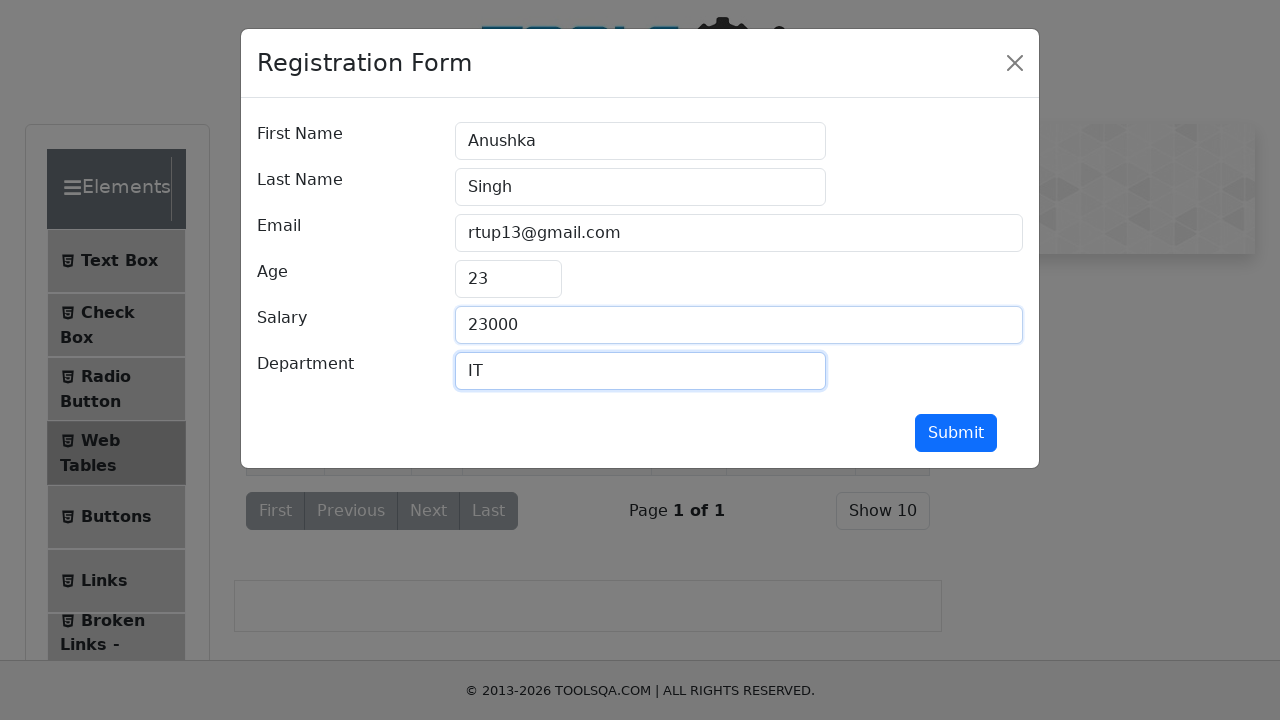

Clicked submit button to add new entry to web table at (956, 433) on button#submit
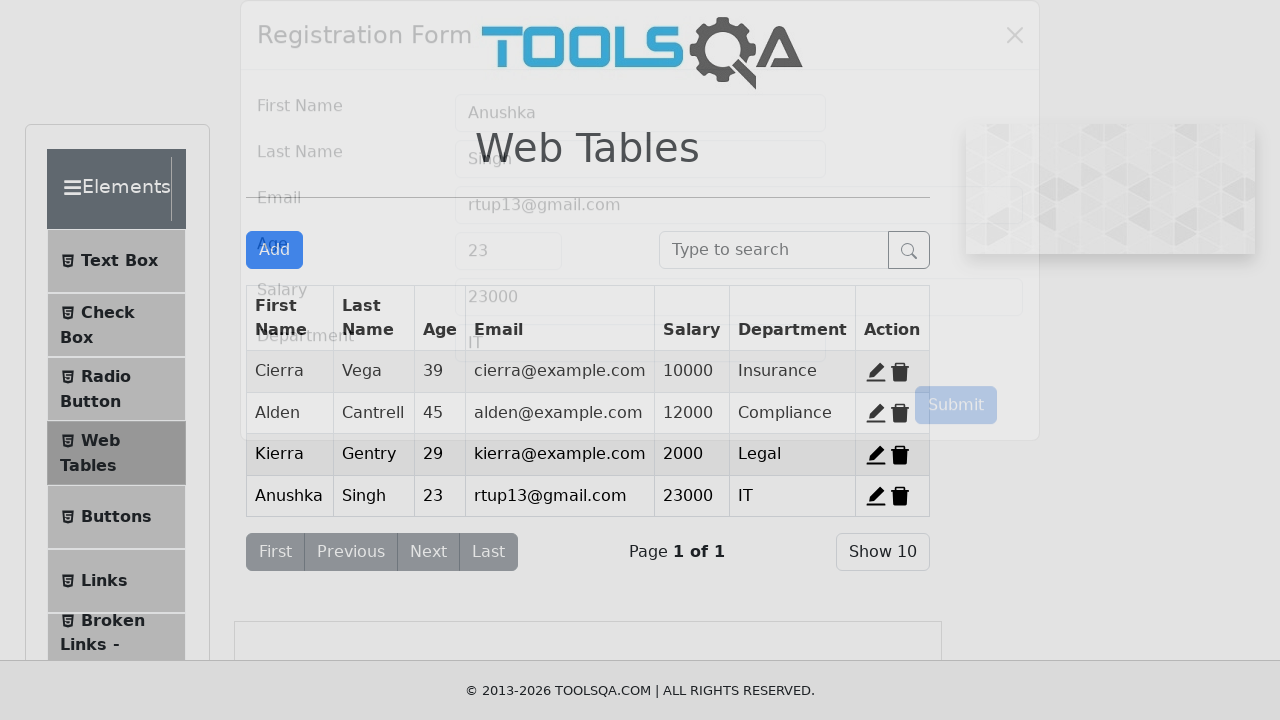

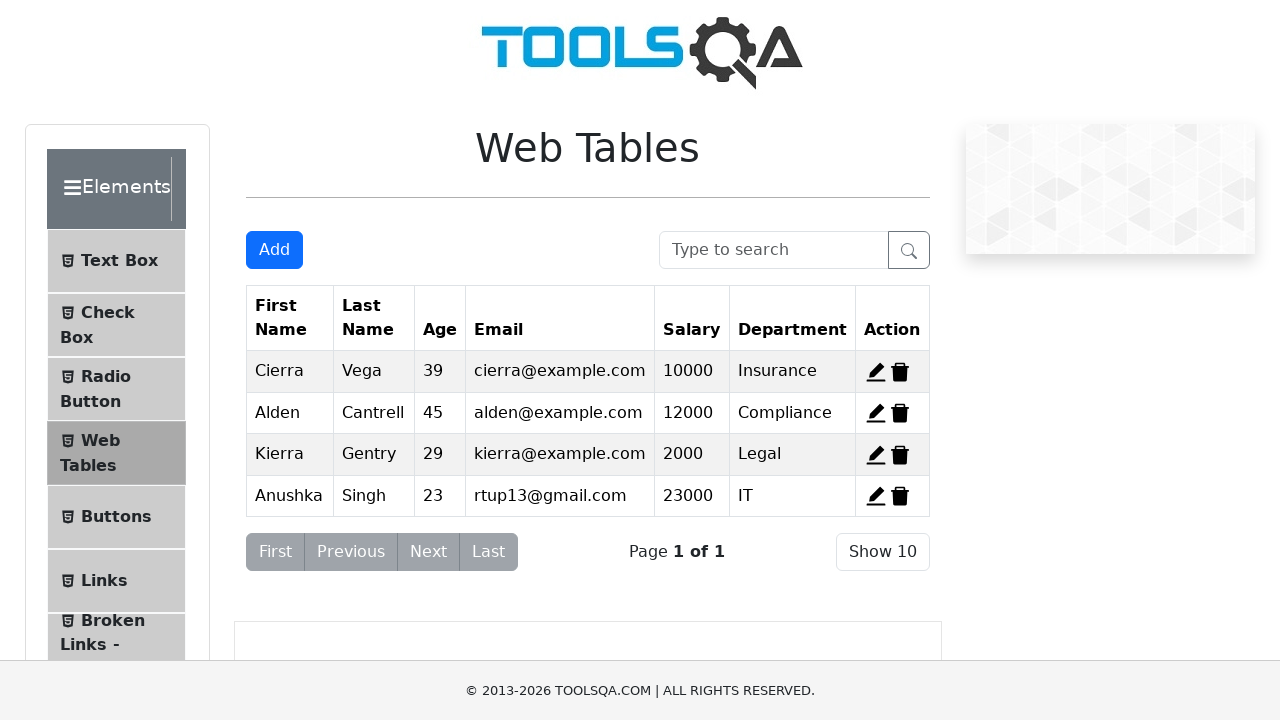